Tests attempting to select a disabled option from a dropdown, which should fail

Starting URL: https://www.selenium.dev/selenium/web/formPage.html

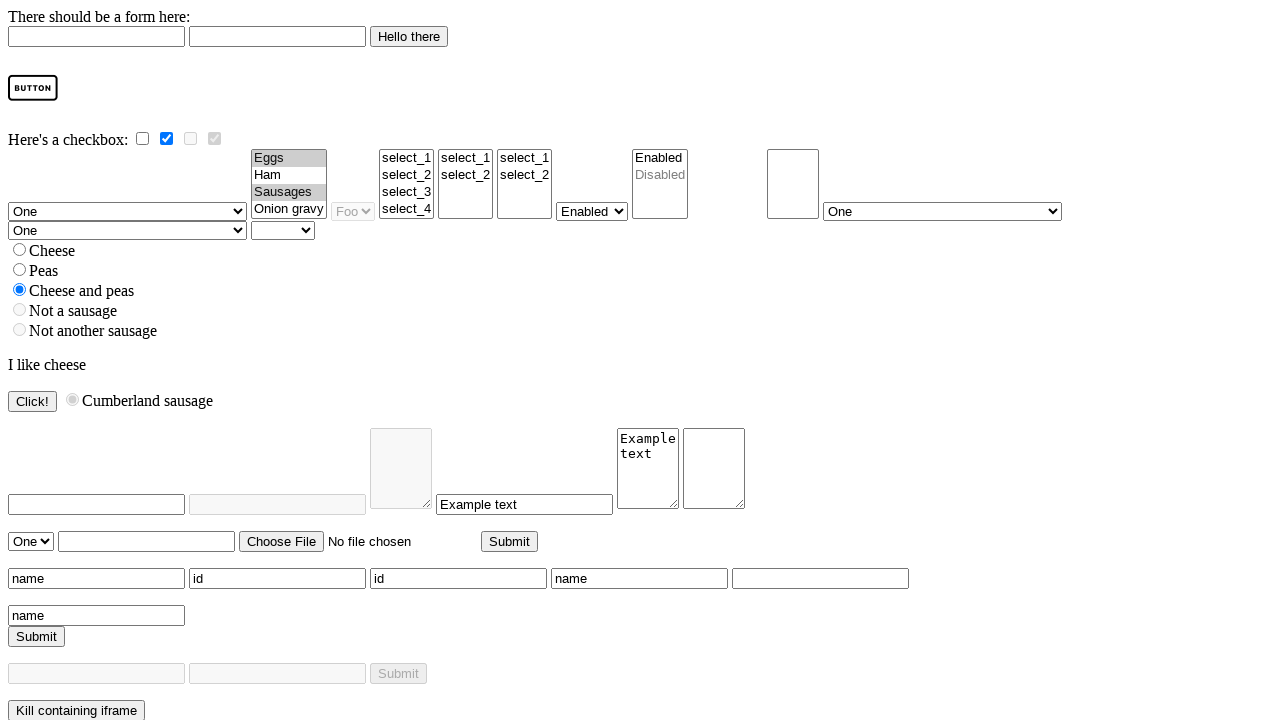

Located select element with disabled option
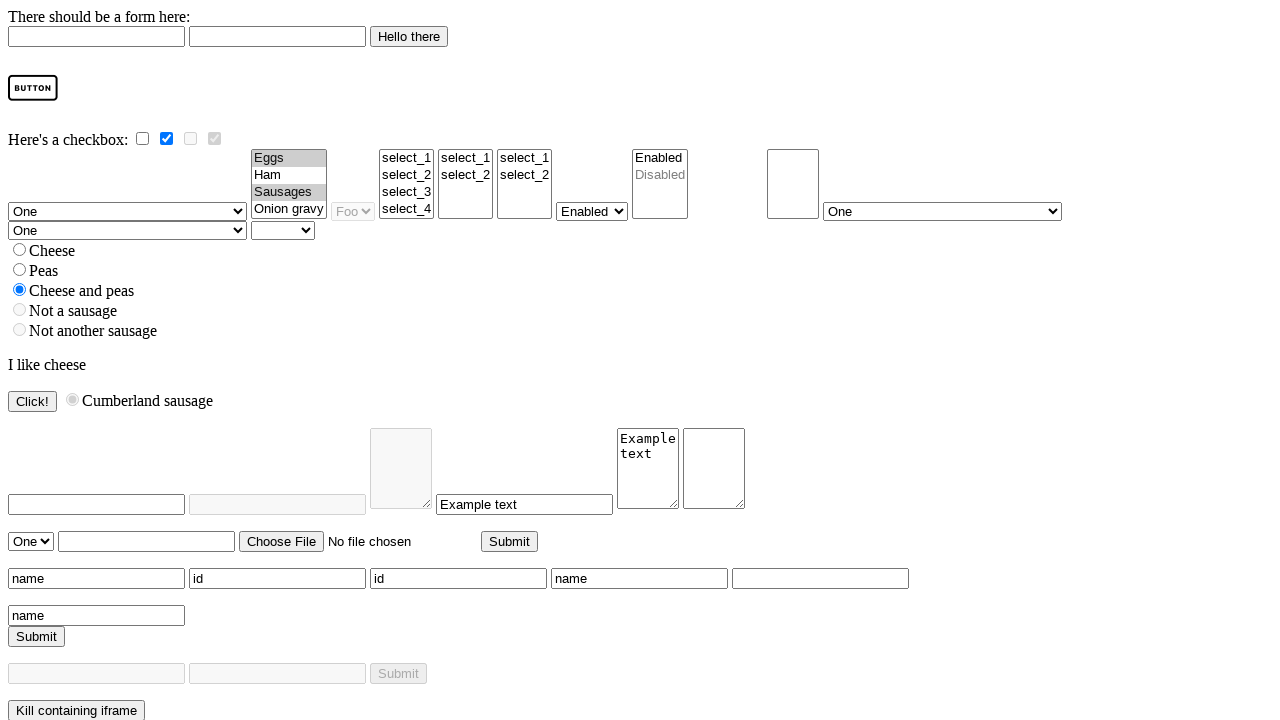

Attempted to select disabled option on select[name='single_disabled']
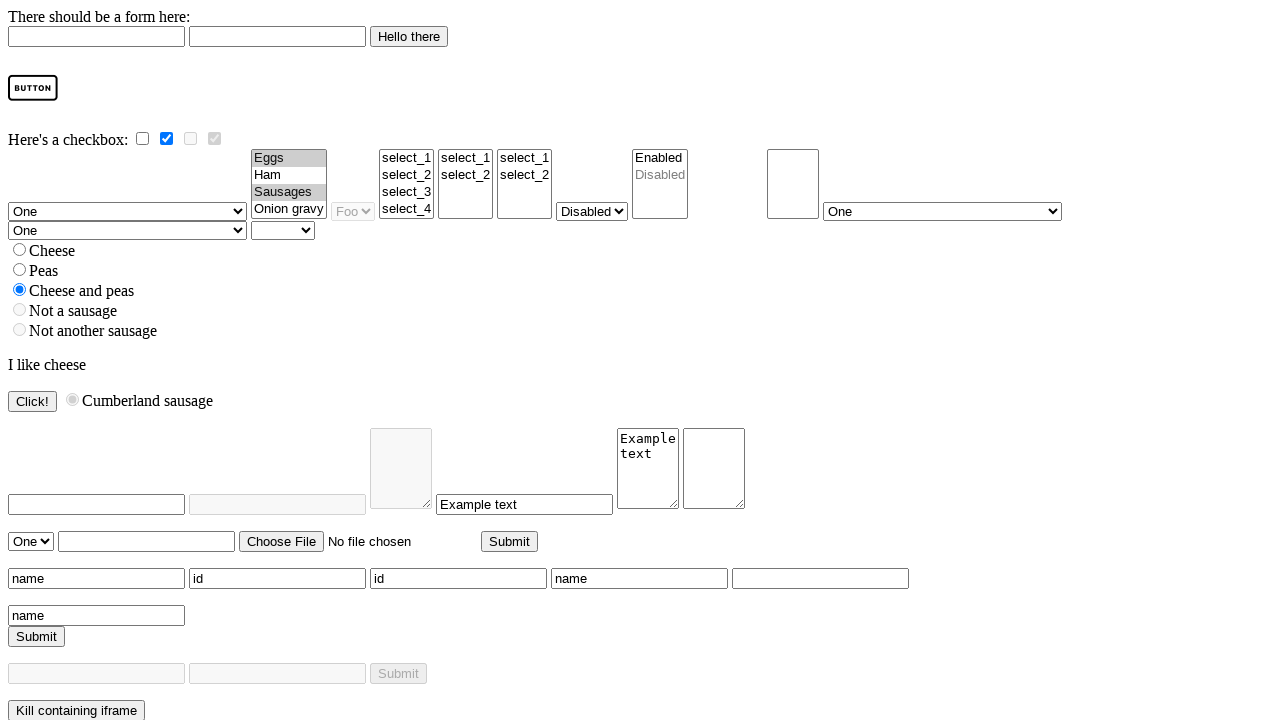

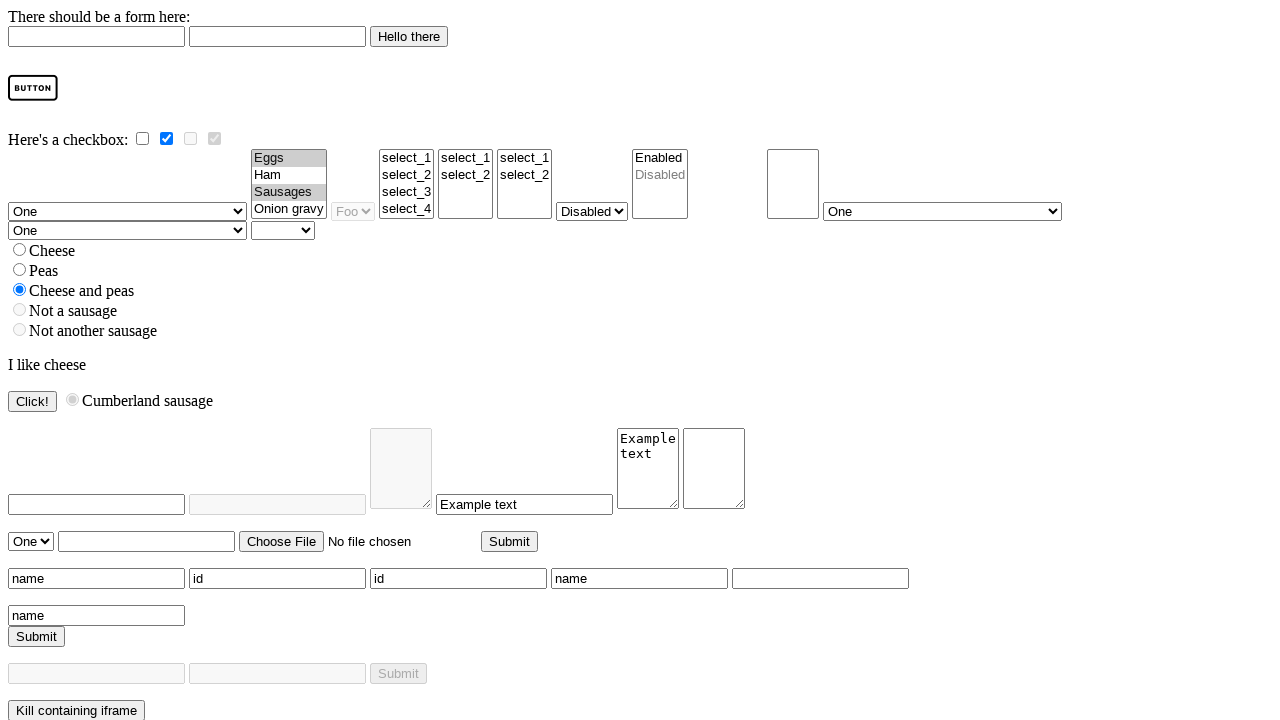